Tests visibility states of multiple buttons after clicking a hide button

Starting URL: http://uitestingplayground.com/visibility

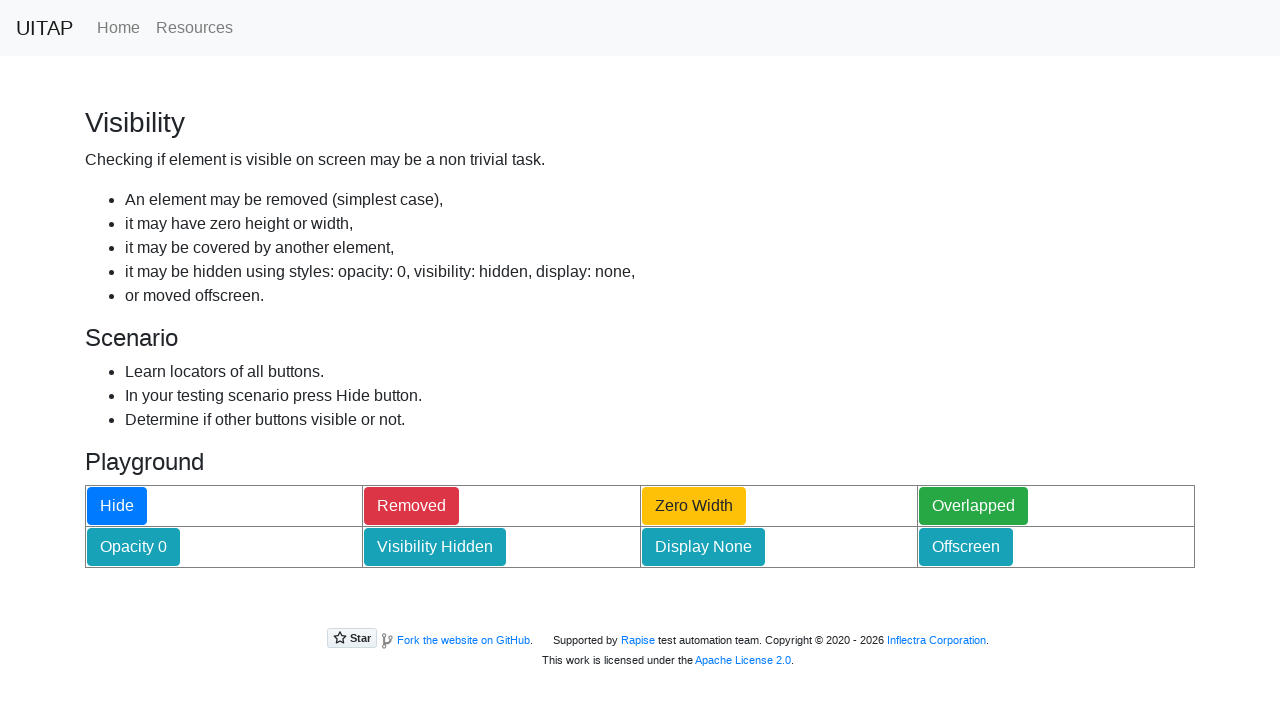

Clicked hide button to trigger visibility changes at (117, 506) on #hideButton
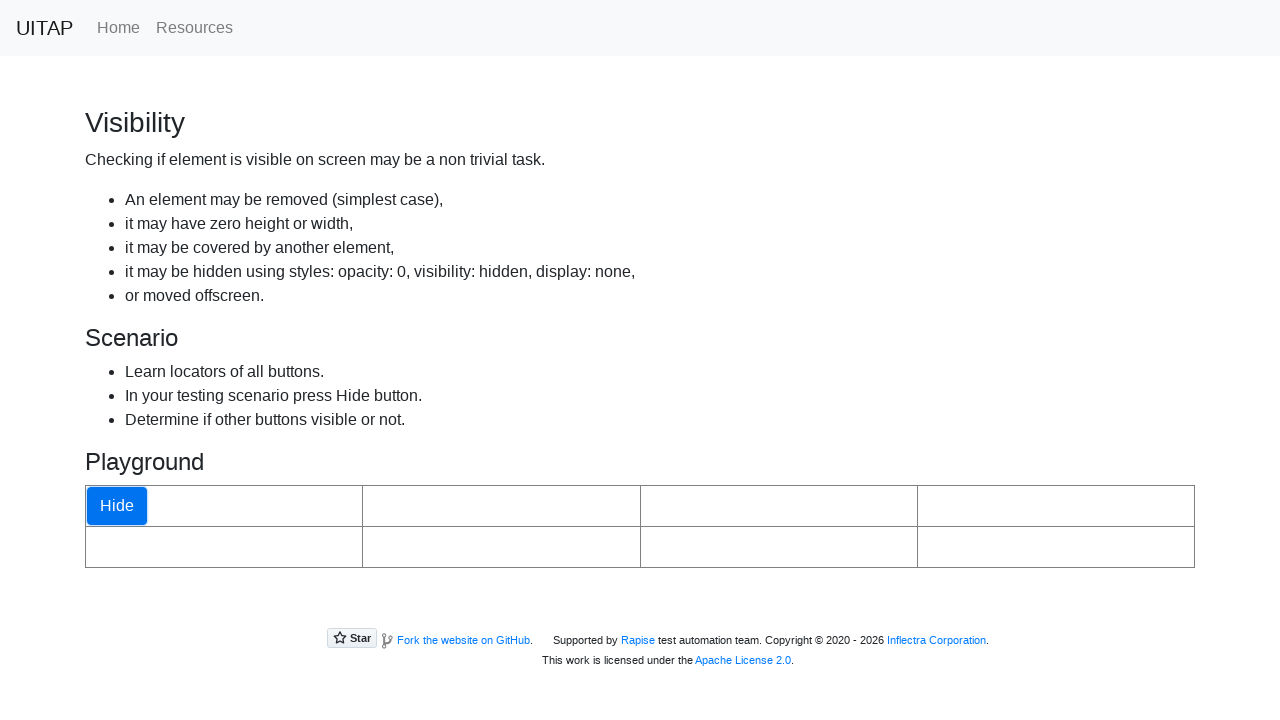

Waited for removed button to become hidden
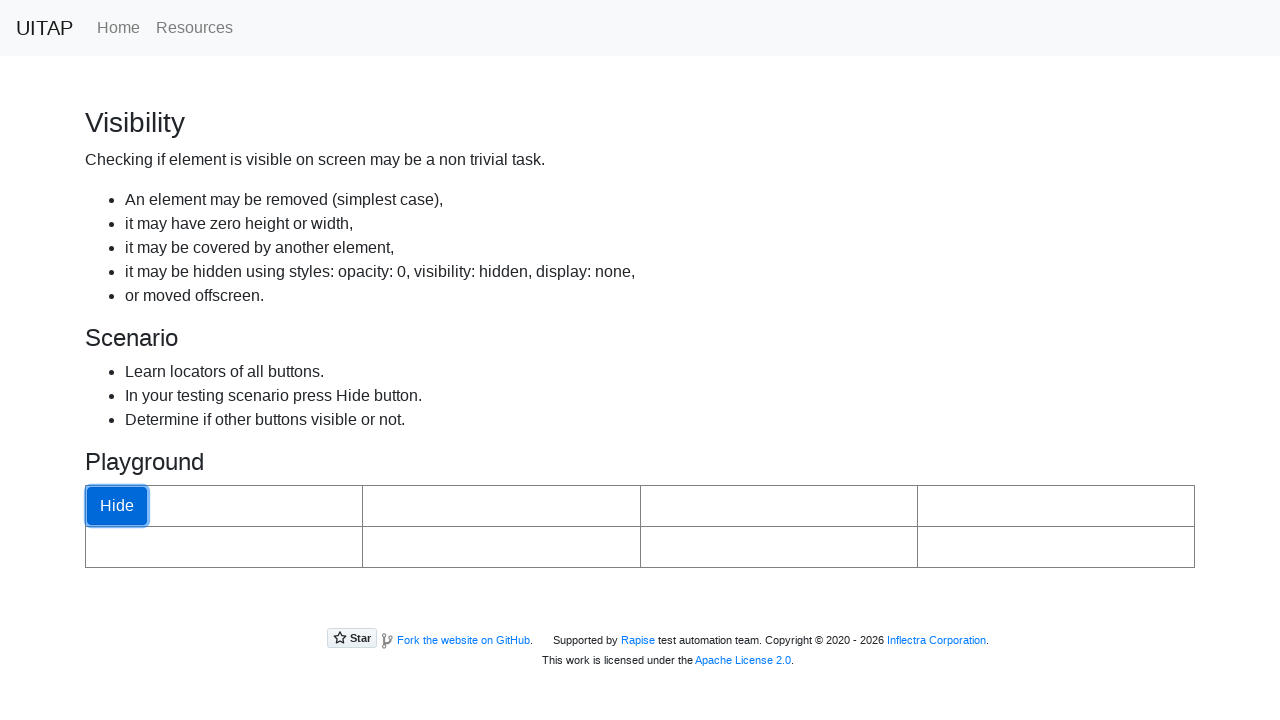

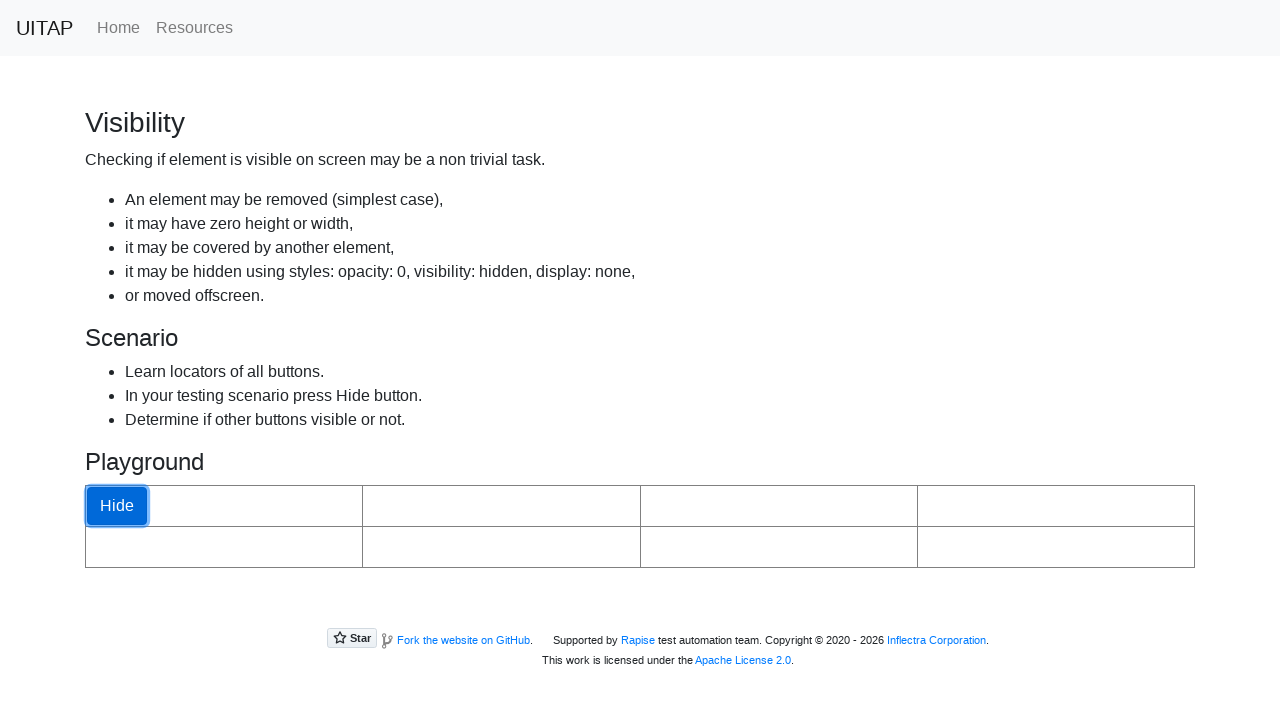